Clicks a link calculated from a mathematical formula, then fills out a form with personal information and submits it

Starting URL: http://suninjuly.github.io/find_link_text

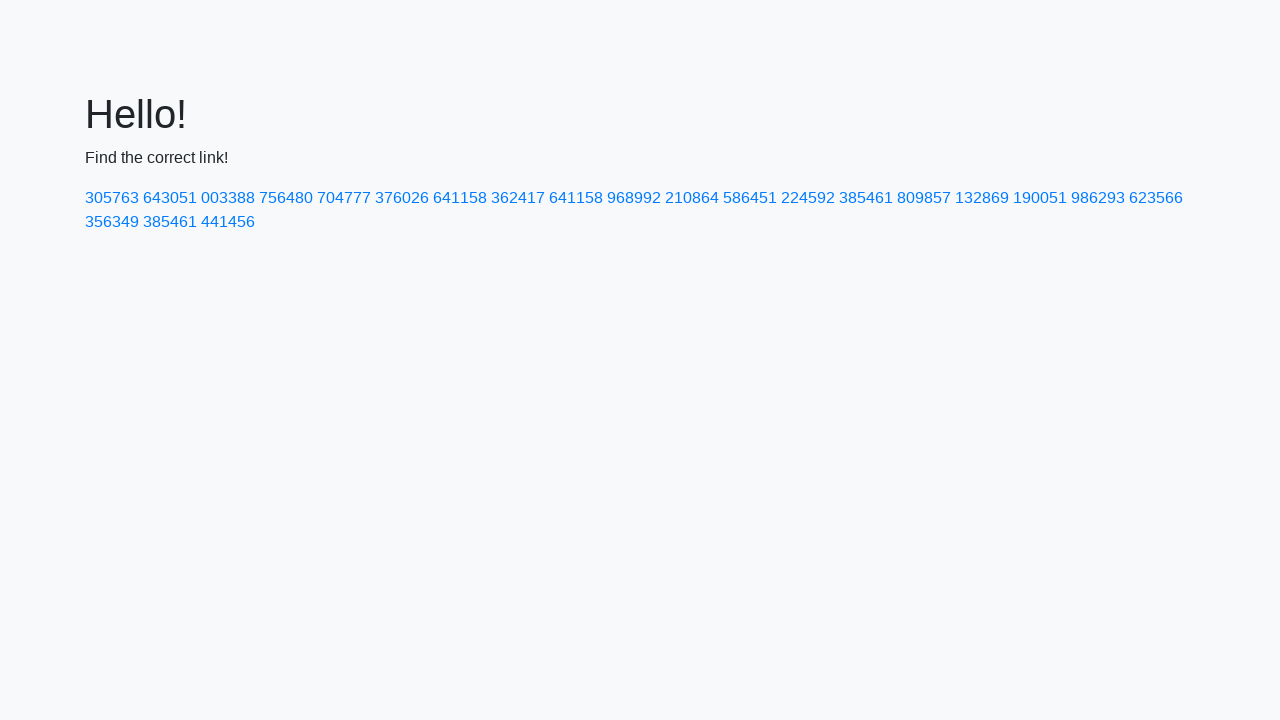

Clicked link with calculated text '224592' (π^e * 10000) at (808, 198) on text=224592
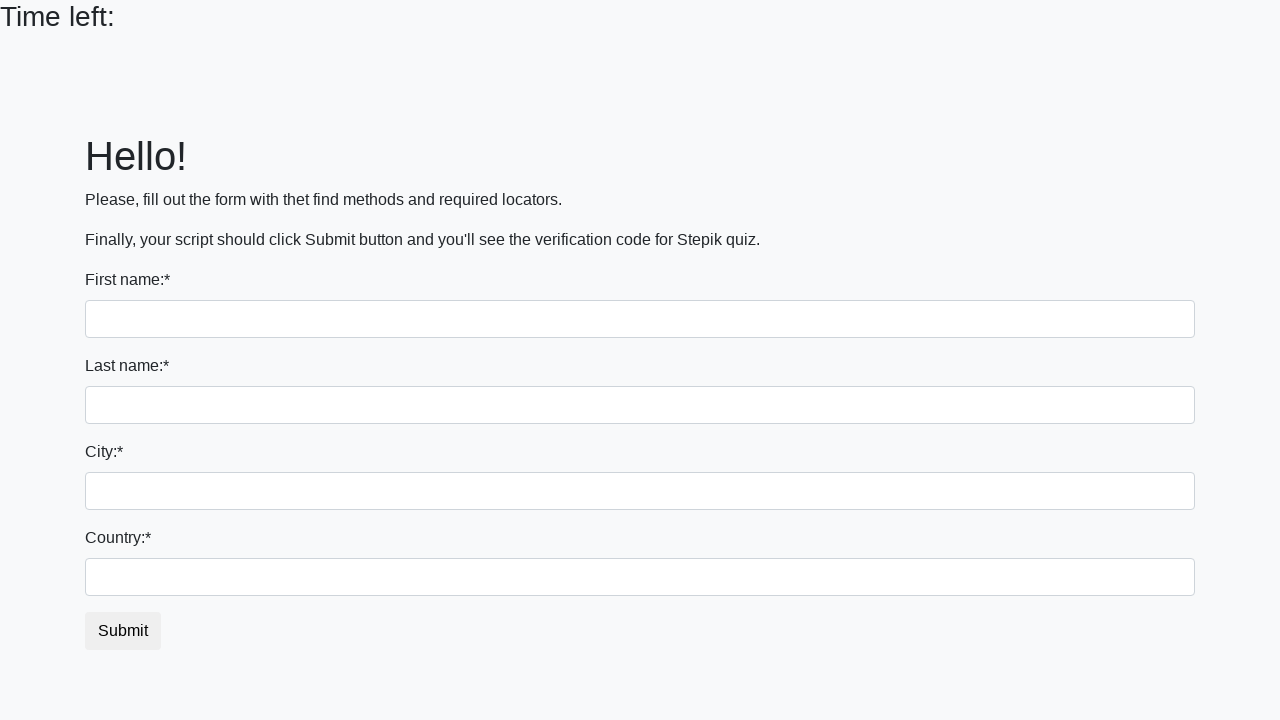

Filled first name field with 'Ivan' on body > div.container > form > div:nth-child(1) > input
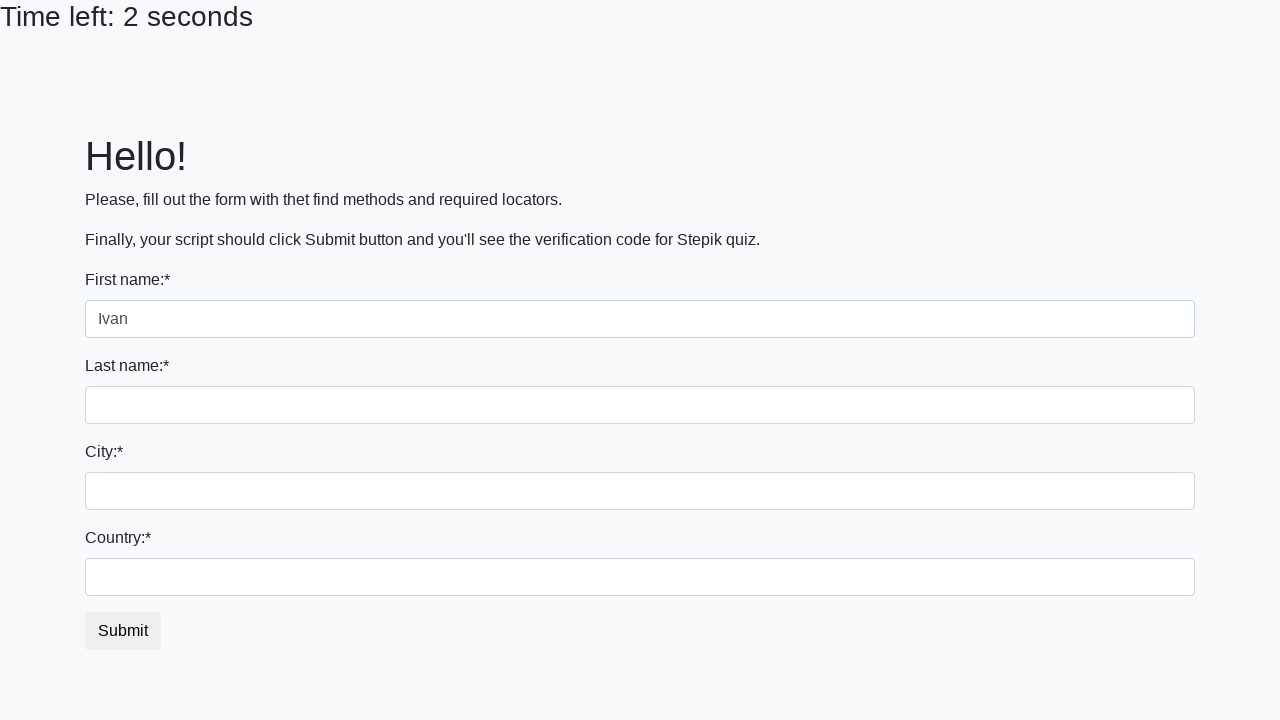

Filled last name field with 'Petrov' on body > div.container > form > div:nth-child(2) > input
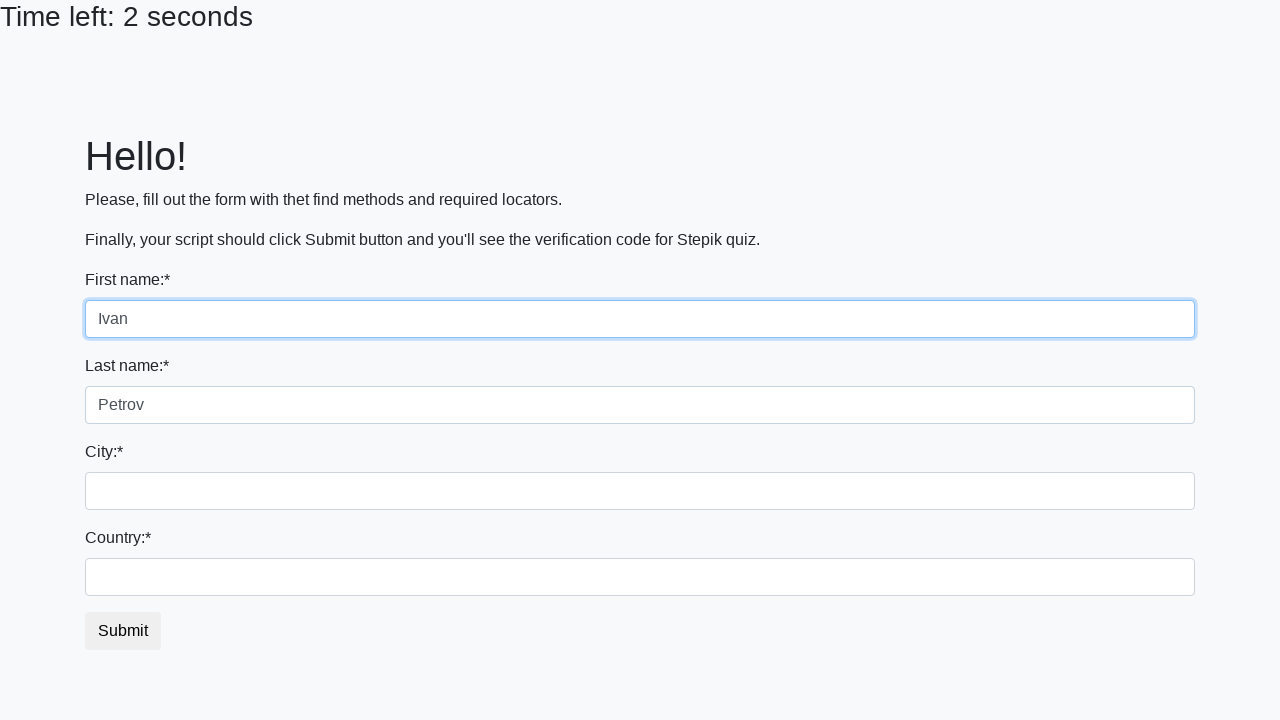

Filled city field with 'Smolensk' on body > div.container > form > div:nth-child(3) > input
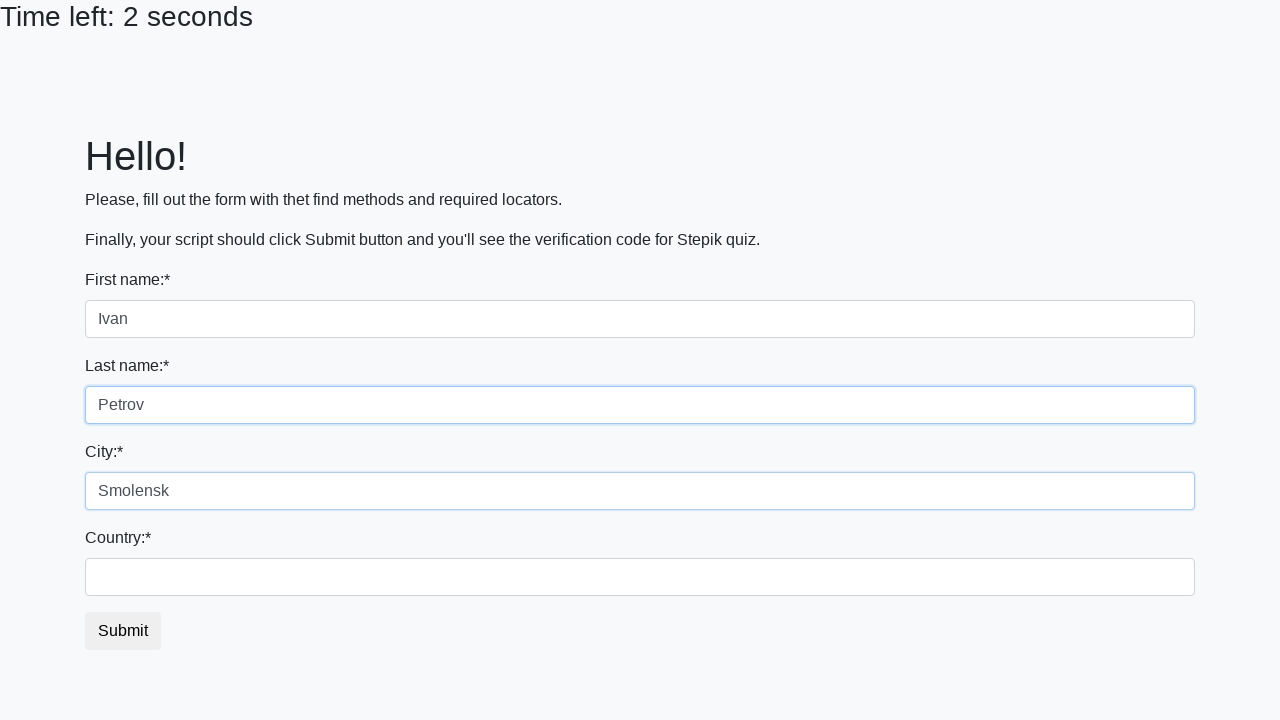

Filled country field with 'Russia' on #country
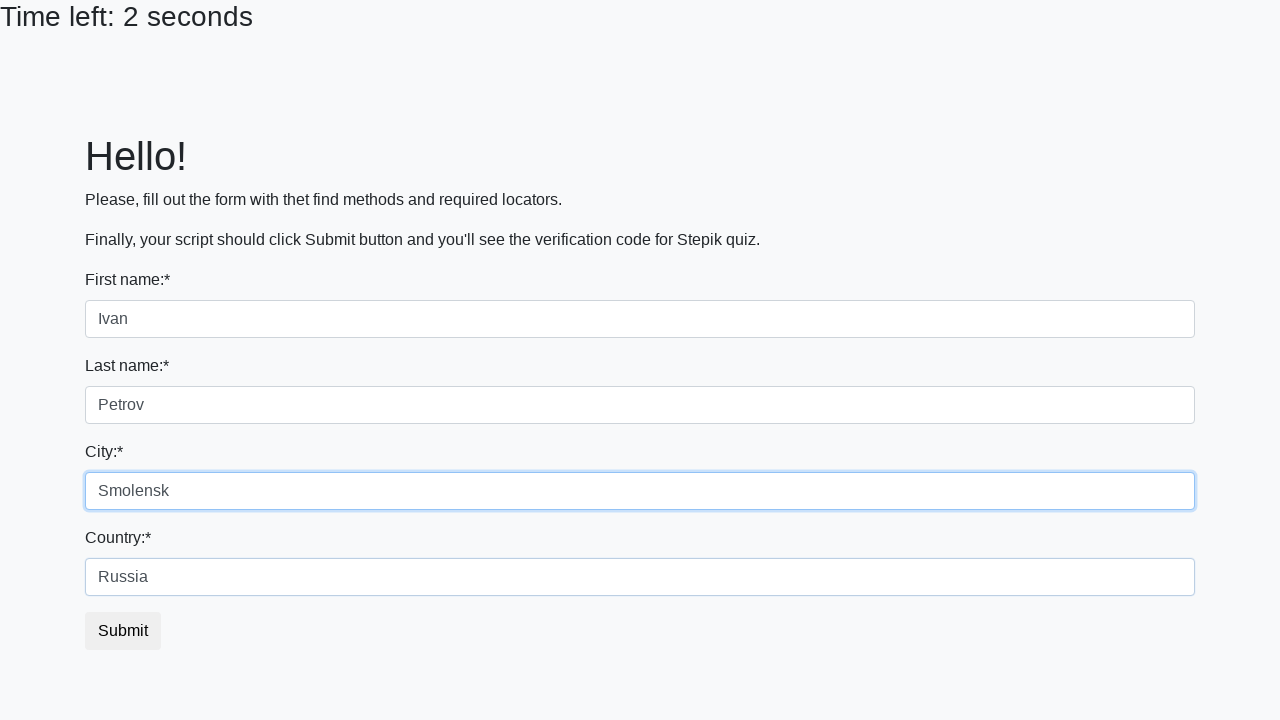

Clicked submit button to submit form at (123, 631) on //button
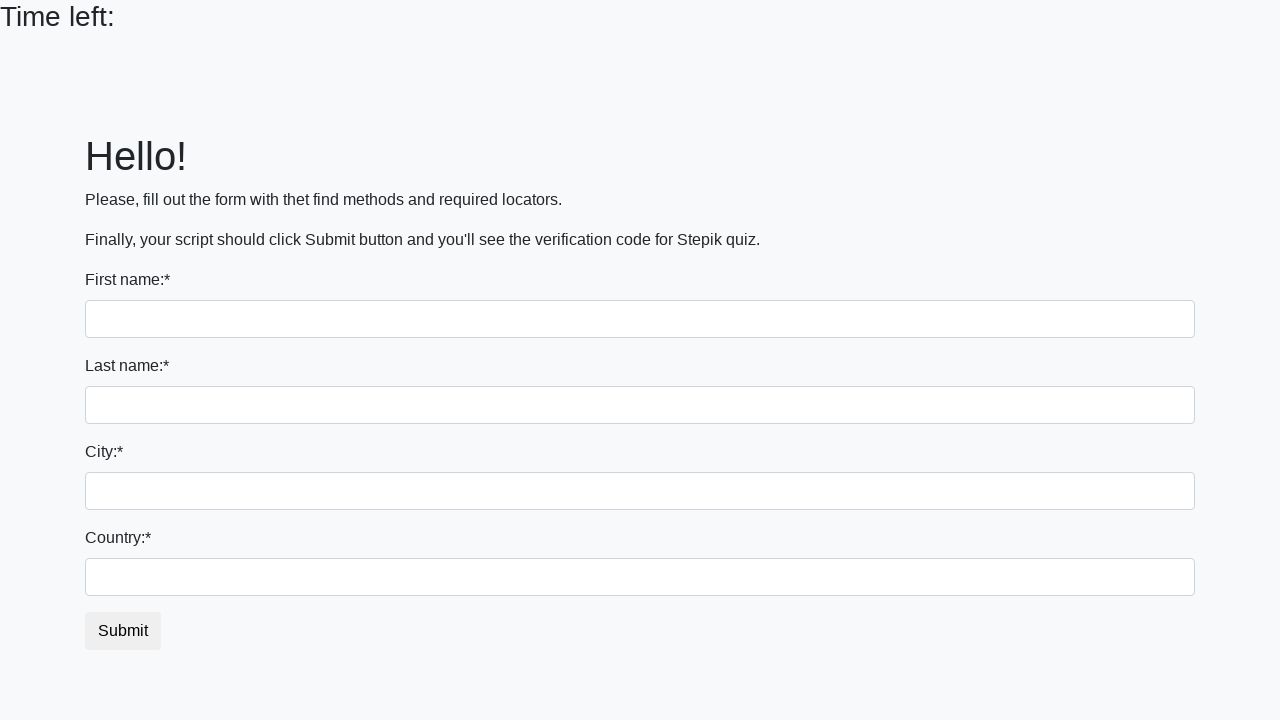

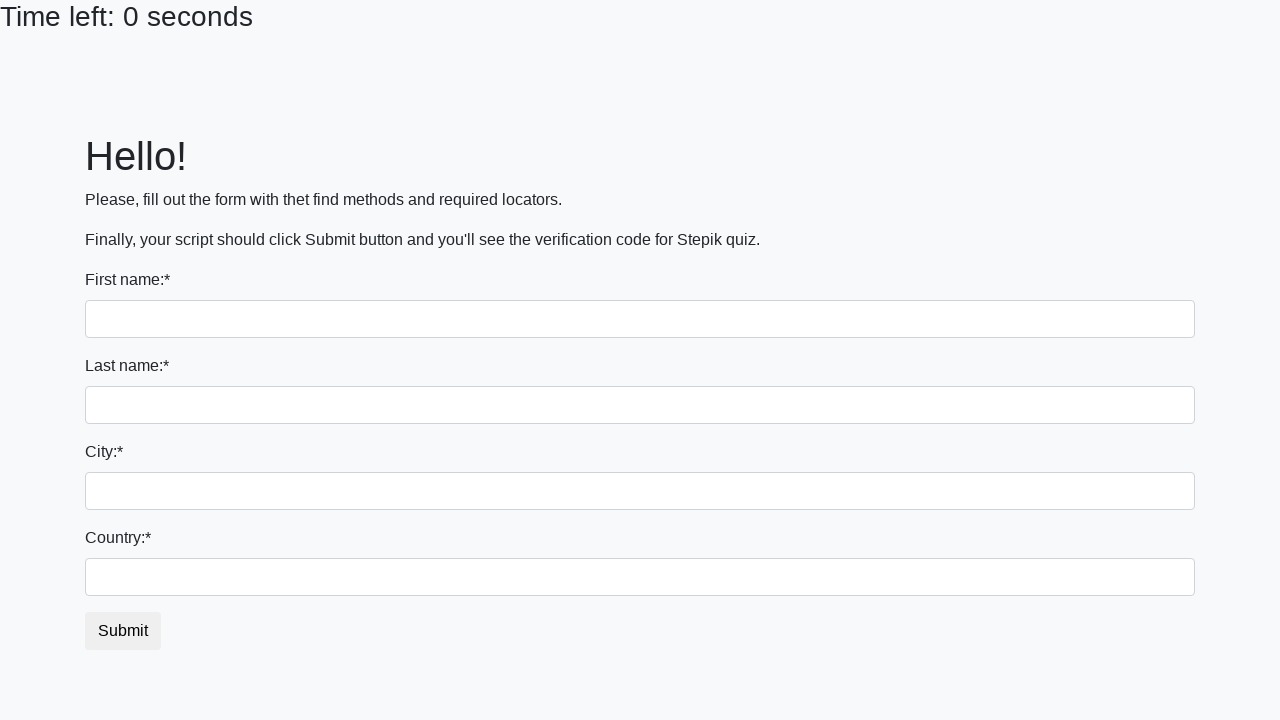